Tests right-click context menu by triggering it and hovering over a menu item

Starting URL: http://swisnl.github.io/jQuery-contextMenu/demo.html

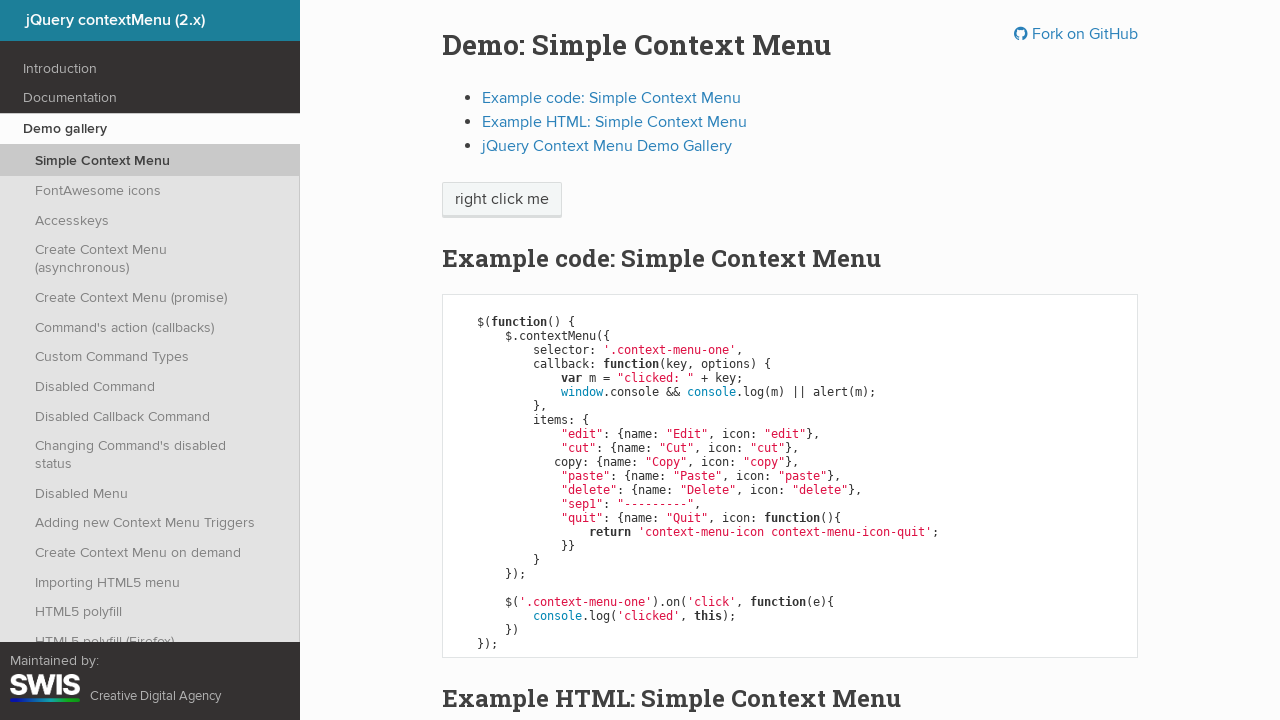

Right-clicked on context menu trigger element at (502, 200) on span.context-menu-one
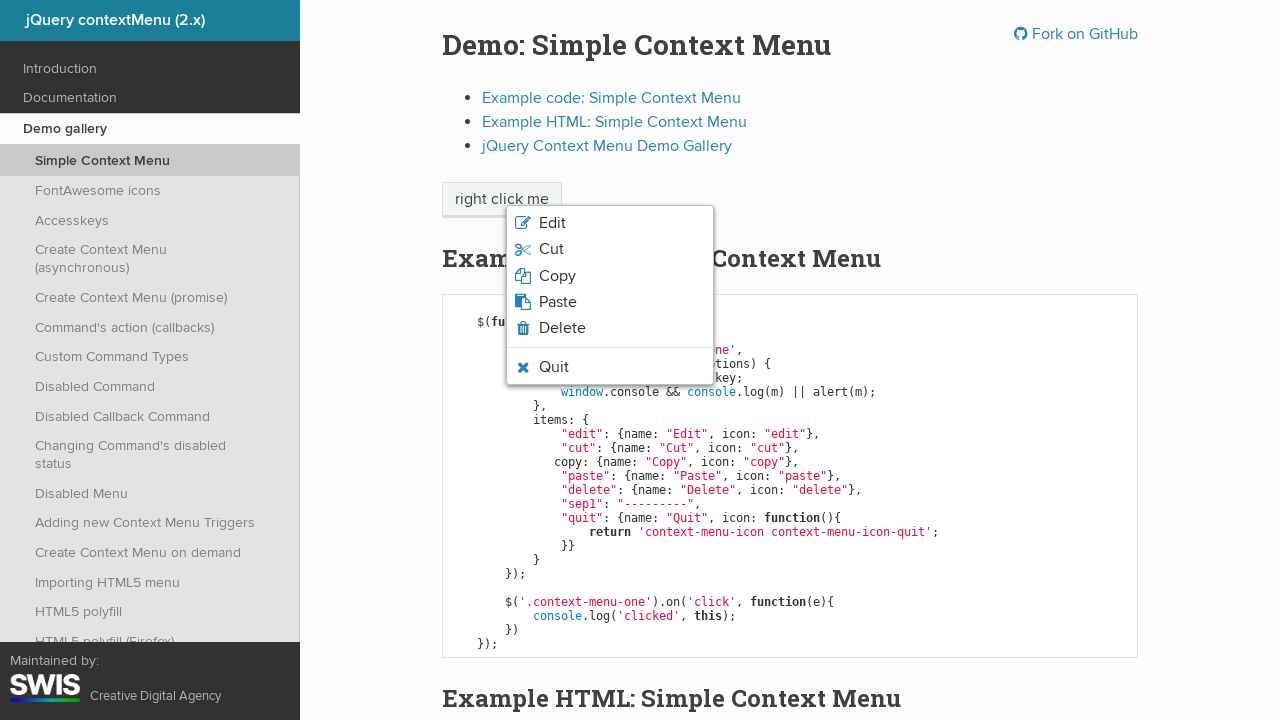

Waited for quit option to appear in context menu
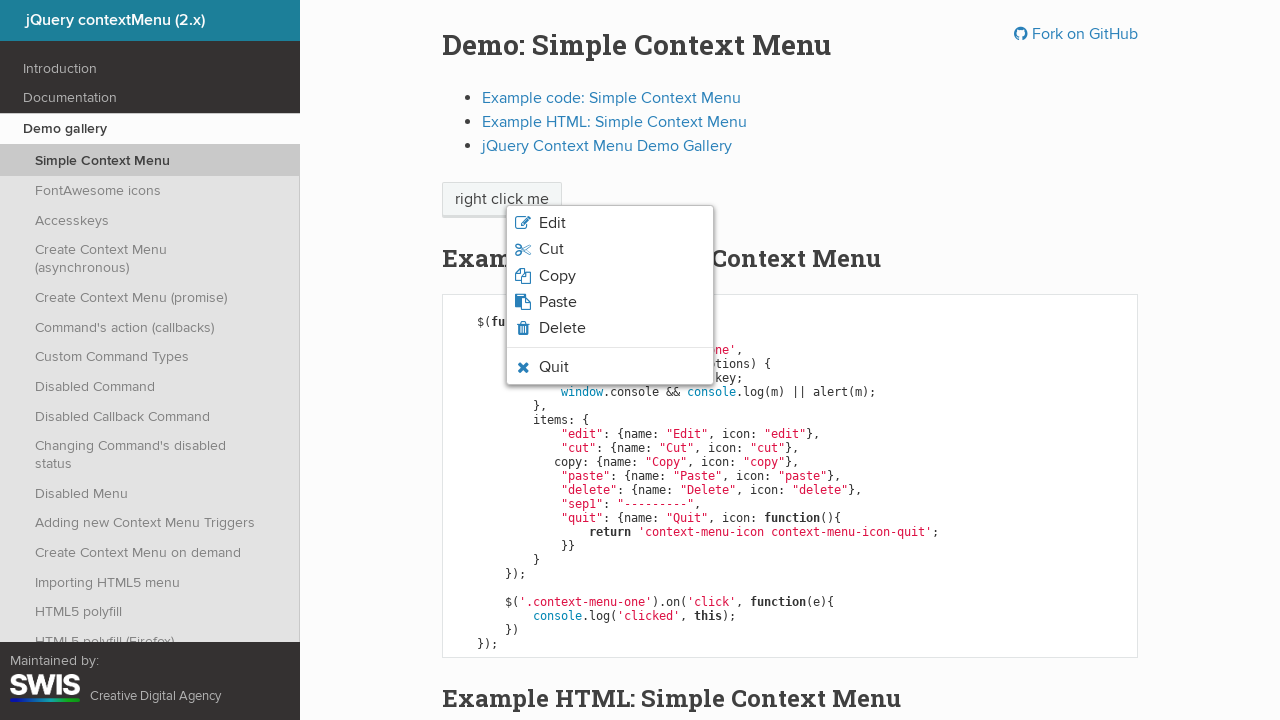

Verified quit option is visible
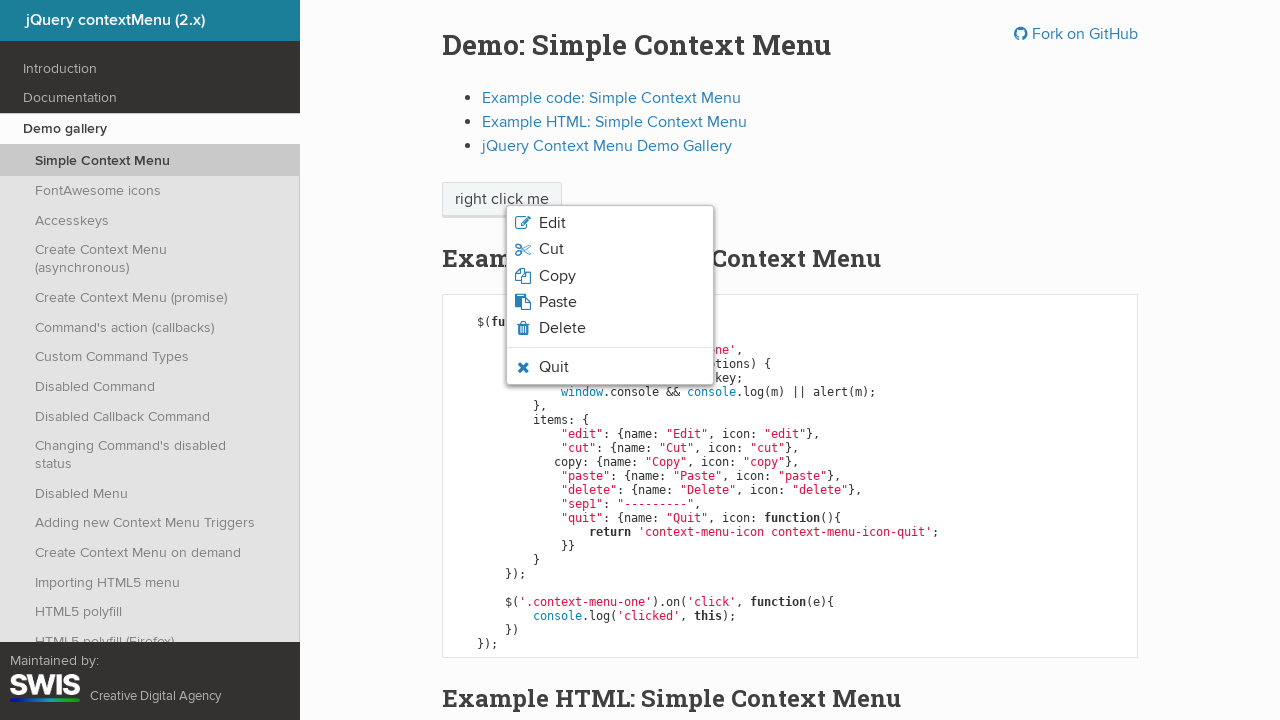

Hovered over the quit menu option at (610, 367) on li.context-menu-icon-quit
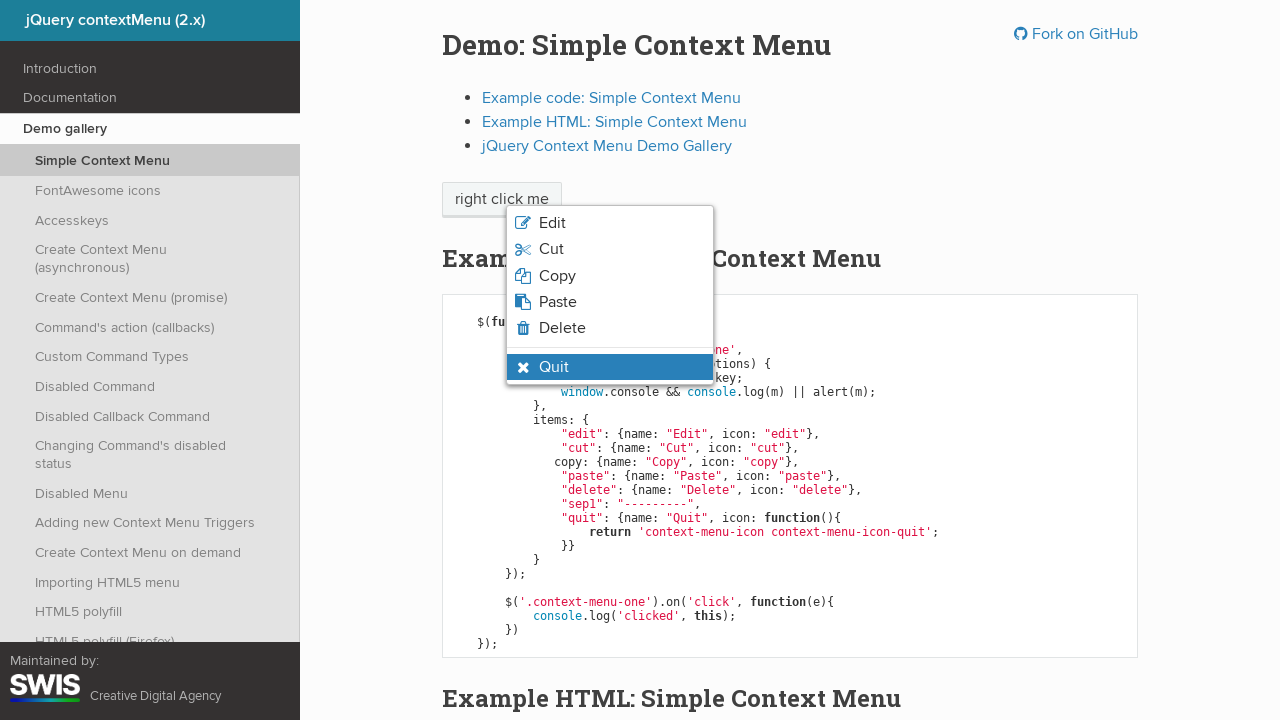

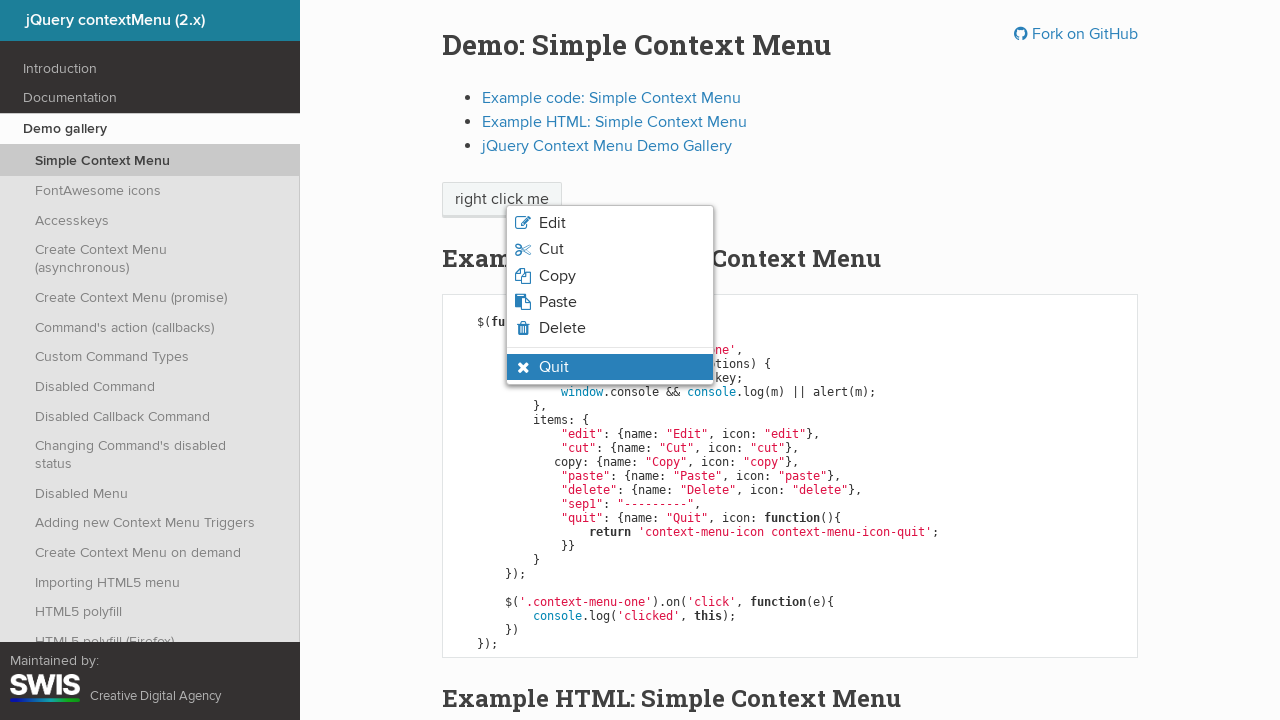